Tests dynamic controls on a webpage by clicking remove button, verifying "It's gone!" message appears, then clicking add button and verifying "It's back!" message appears.

Starting URL: https://the-internet.herokuapp.com/dynamic_controls

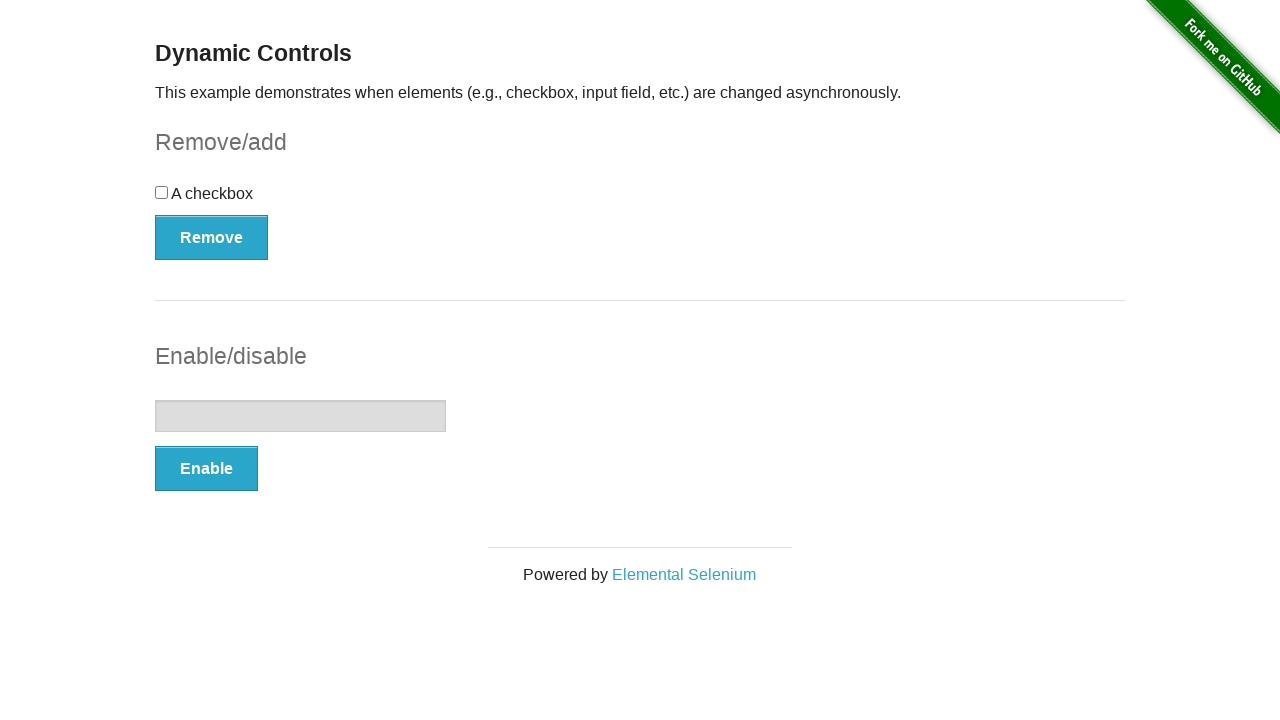

Clicked remove button at (212, 237) on xpath=(//button[@type='button'])[1]
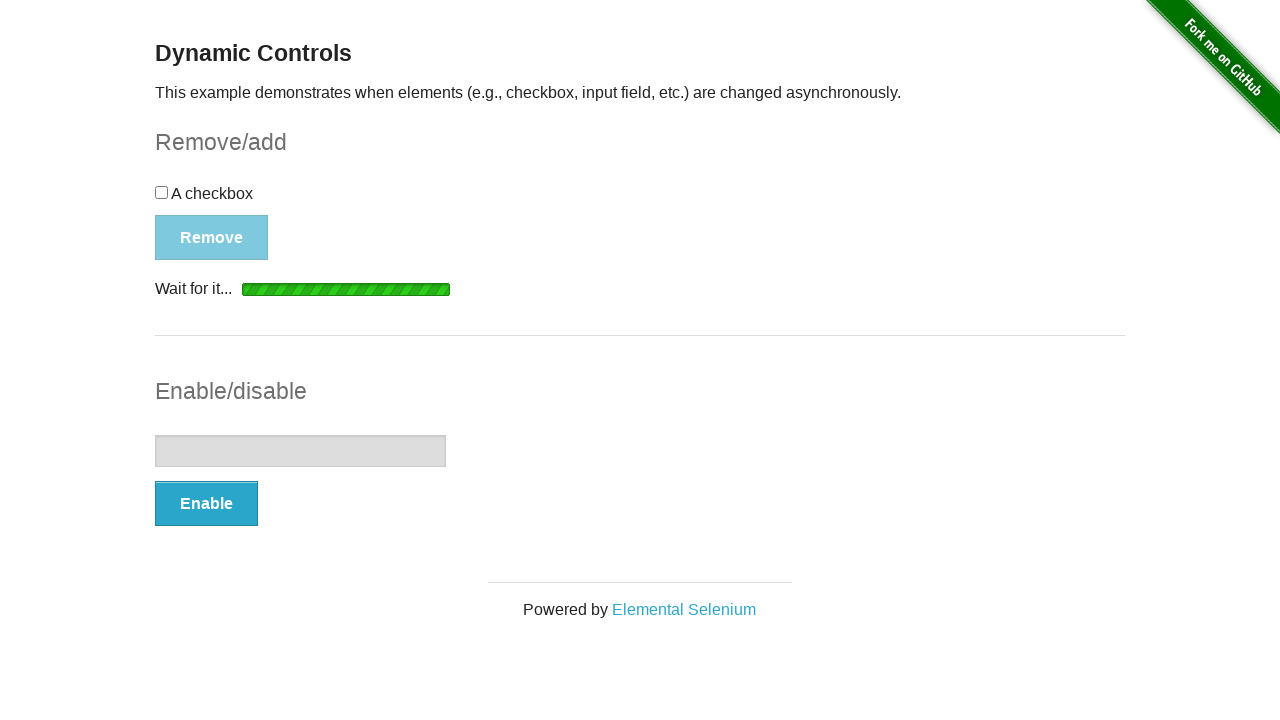

Waited for and found 'It's gone!' message
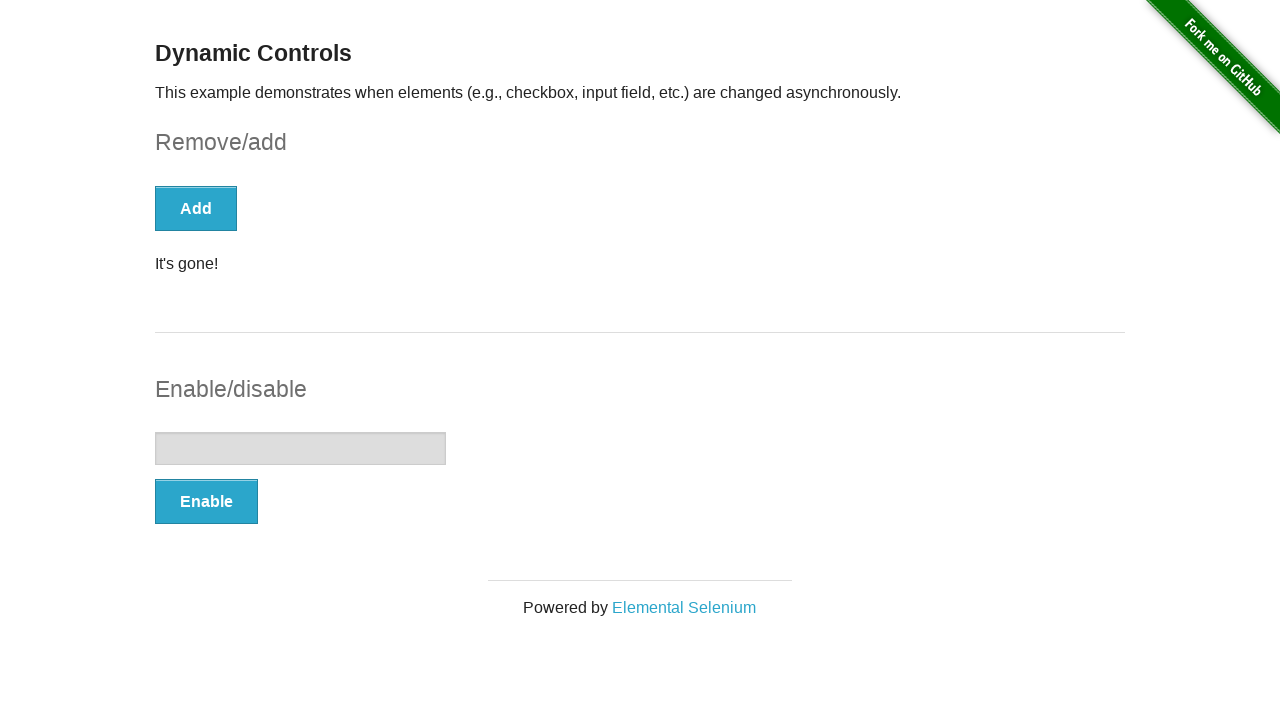

Verified 'It's gone!' message text content
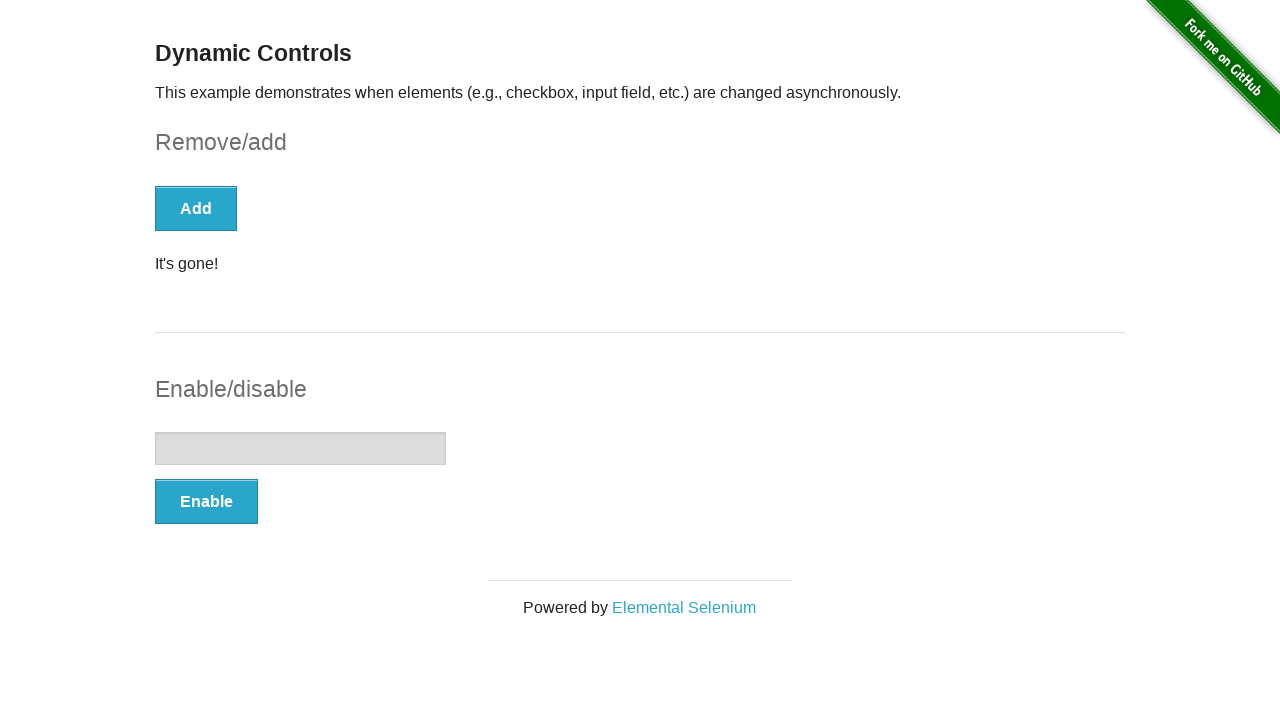

Clicked add button at (196, 208) on xpath=(//button[@type='button'])[1]
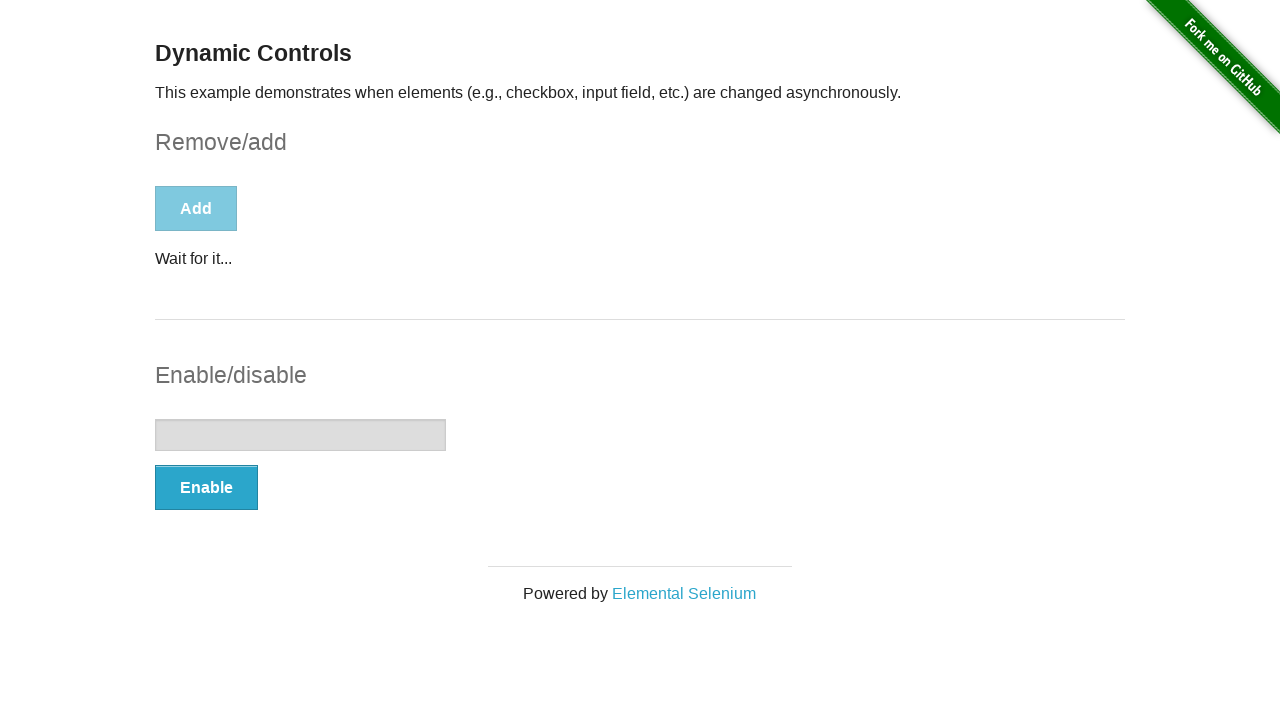

Waited for and found 'It's back!' message
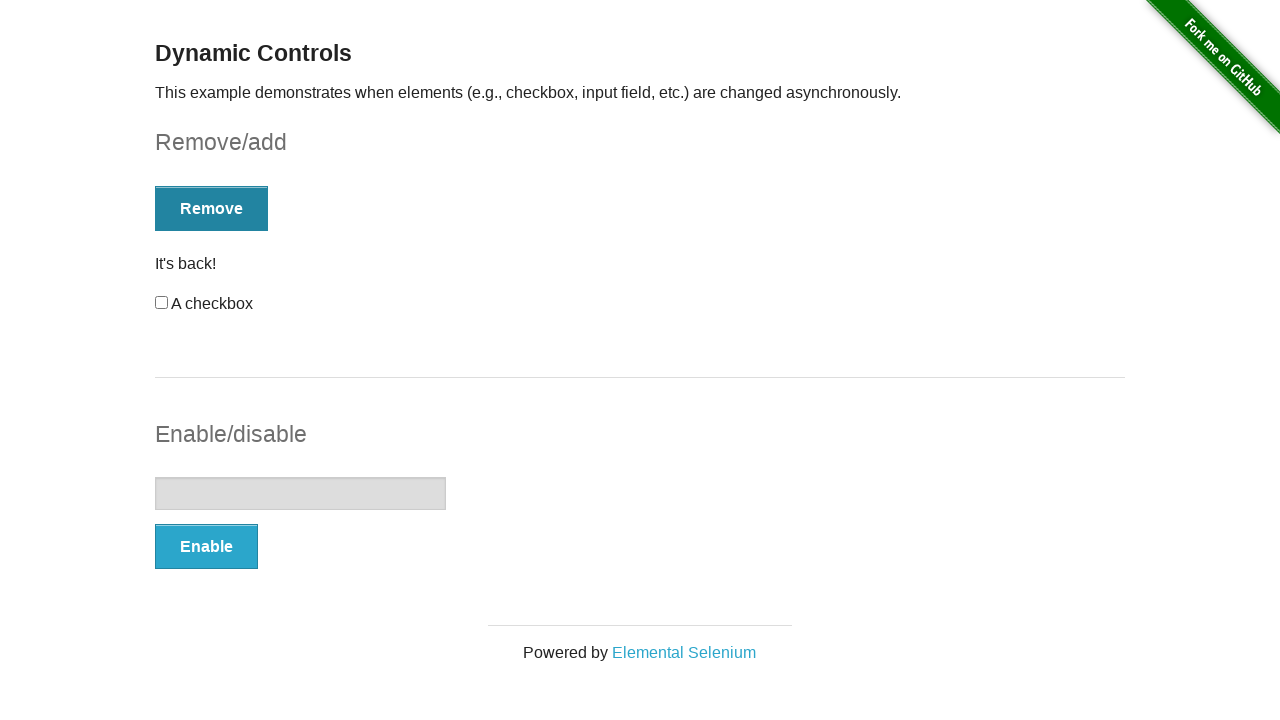

Verified 'It's back!' message text content
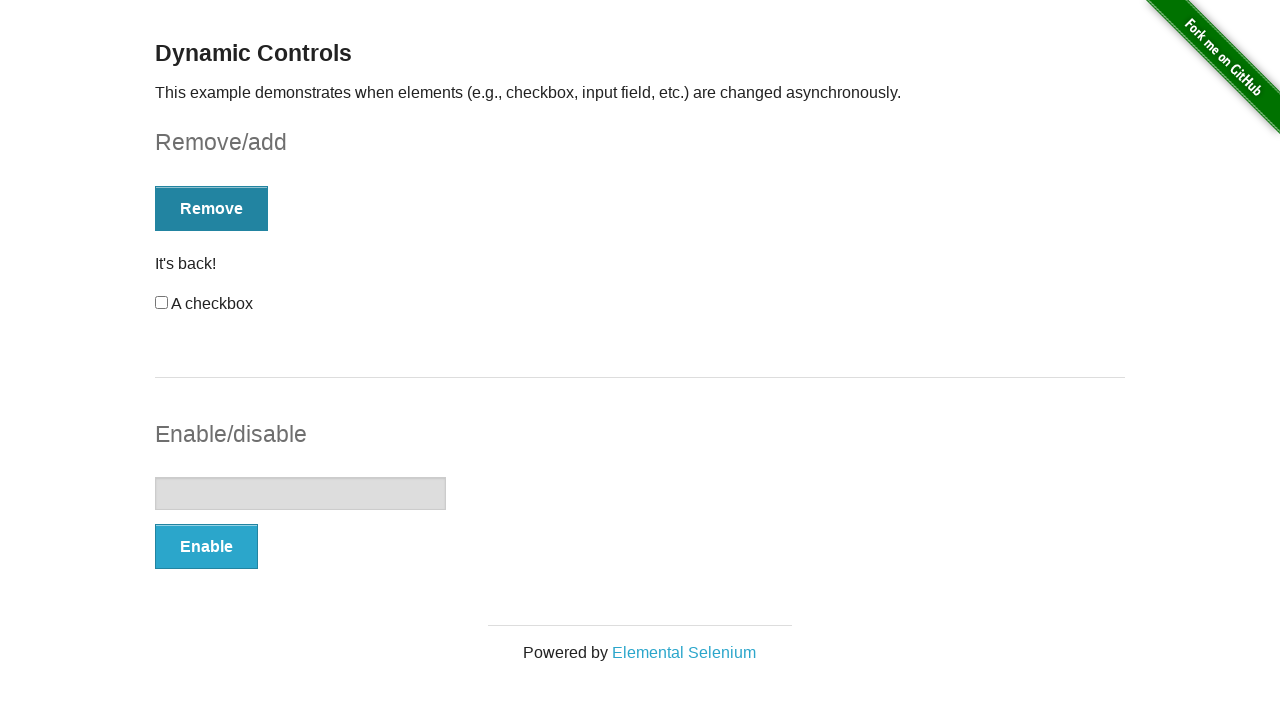

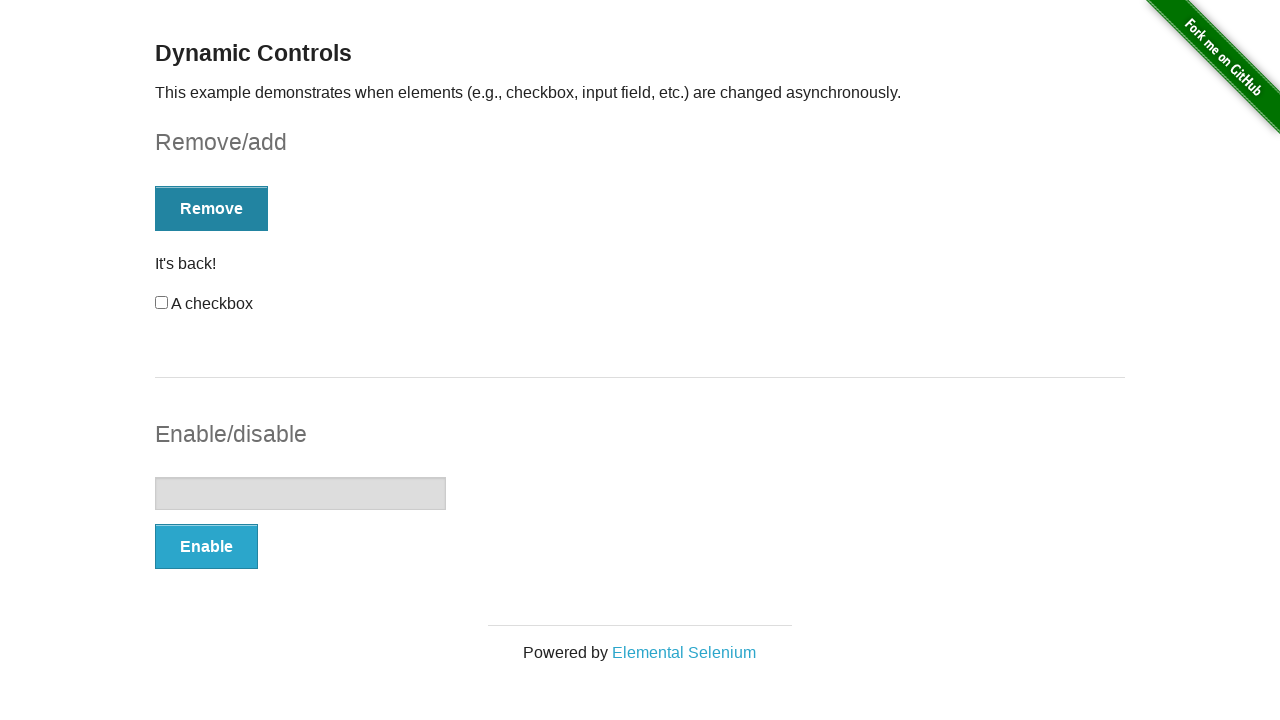